Tests the 'Only My Issues' filter by clicking the filter button and verifying that the number of visible cards is reduced.

Starting URL: https://jira.trungk18.com/project/board

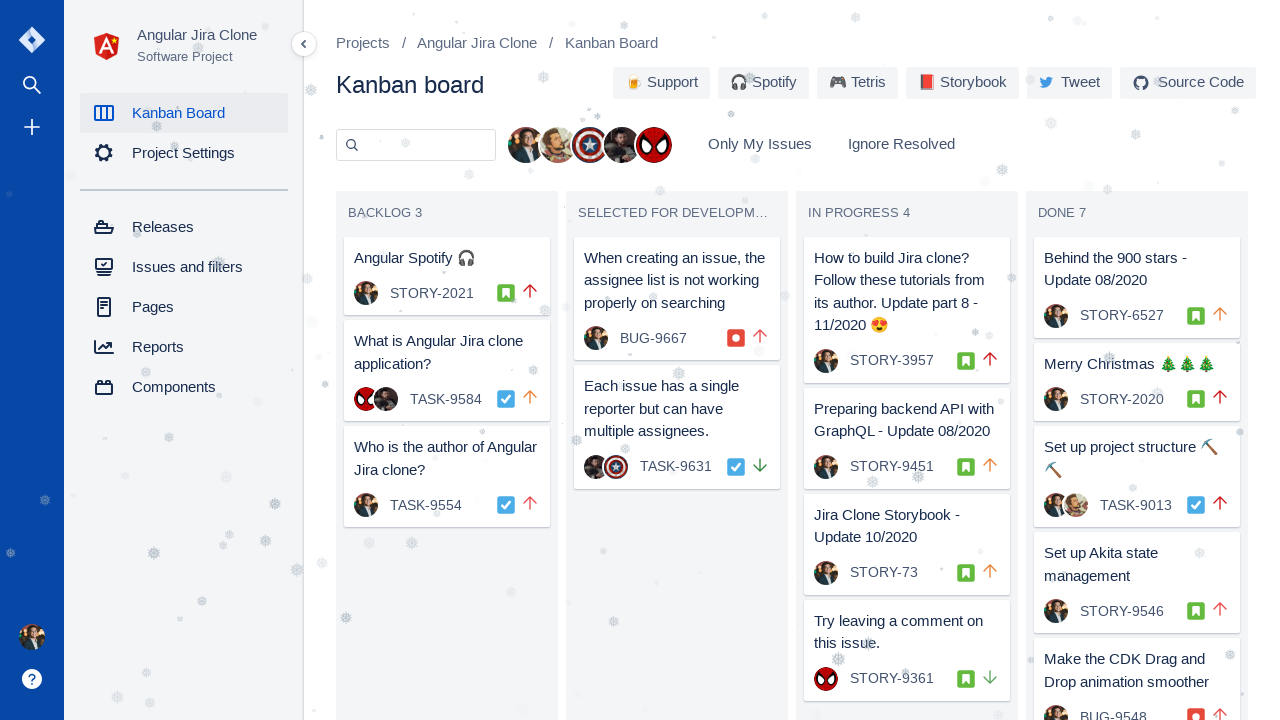

Board loaded - #Backlog selector found
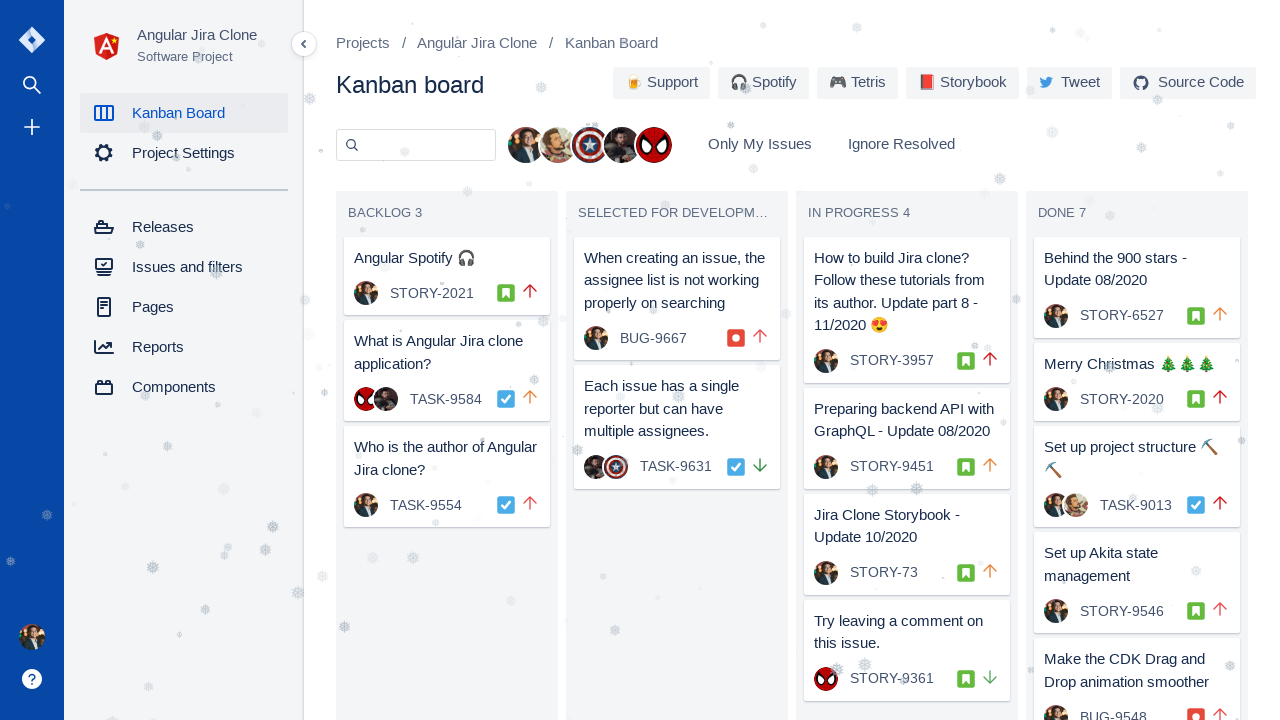

First issue card appeared
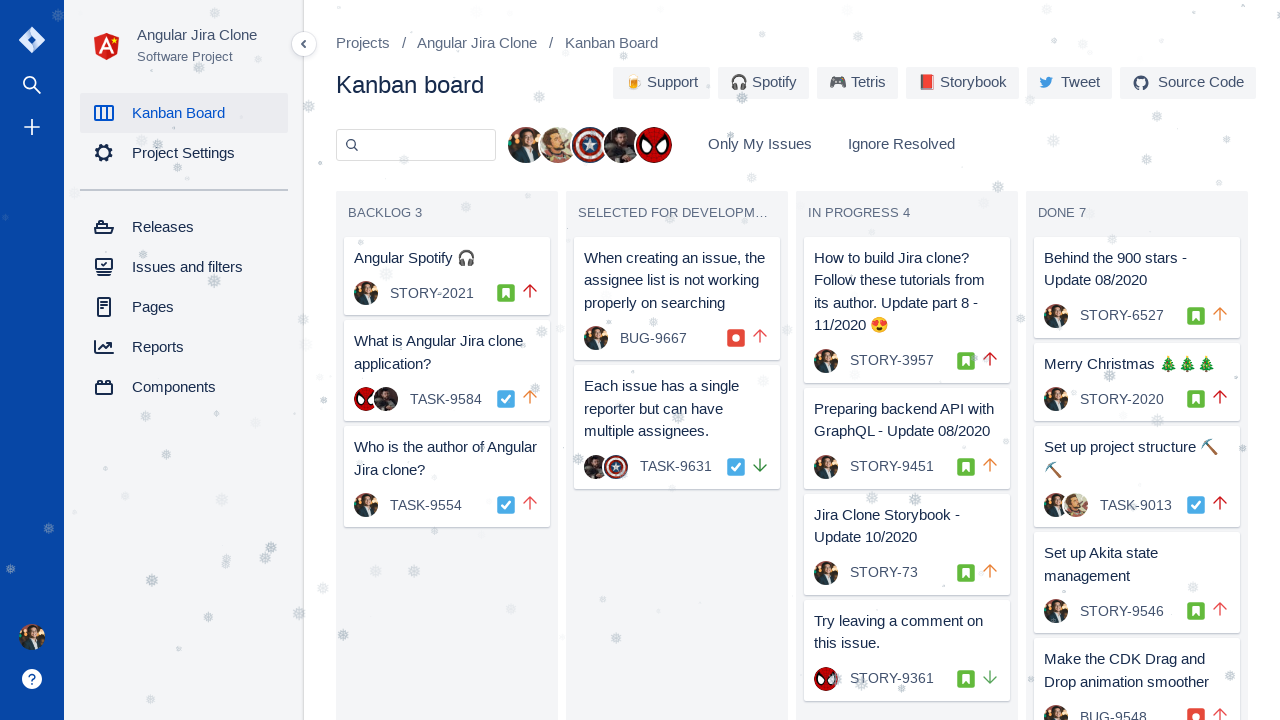

Counted initial cards: 16
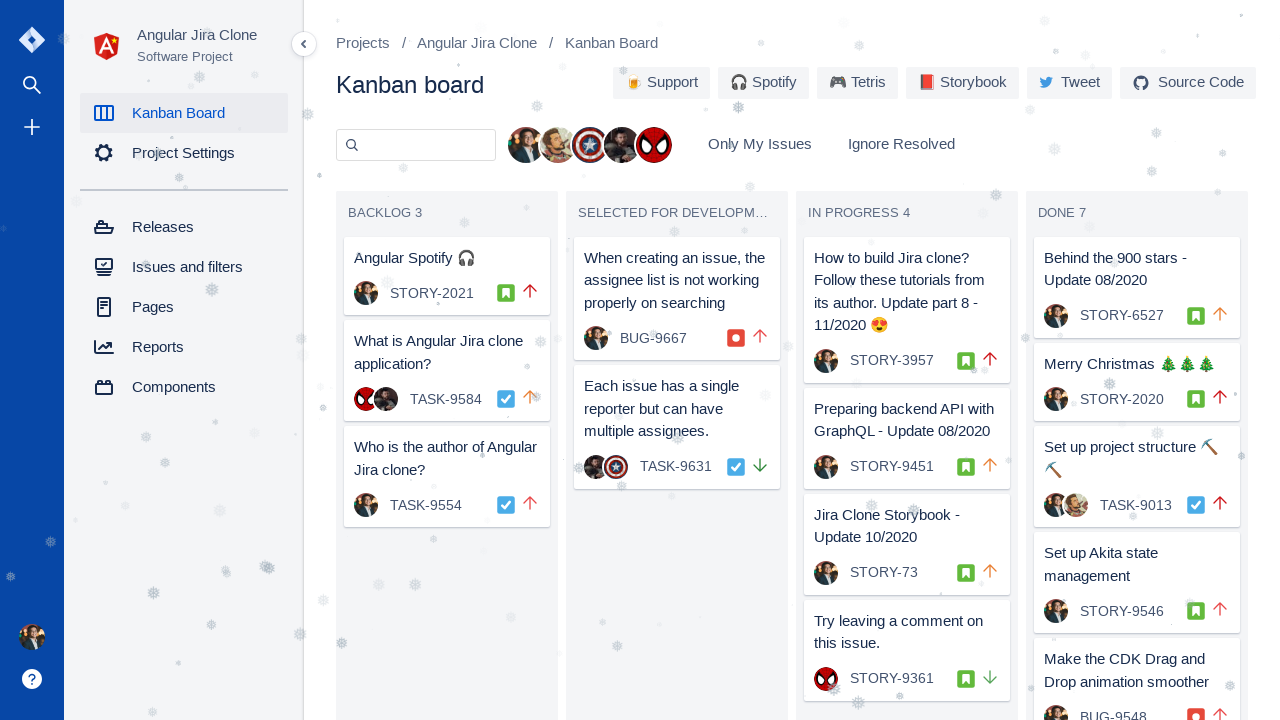

Assertion passed: at least one card exists before filtering
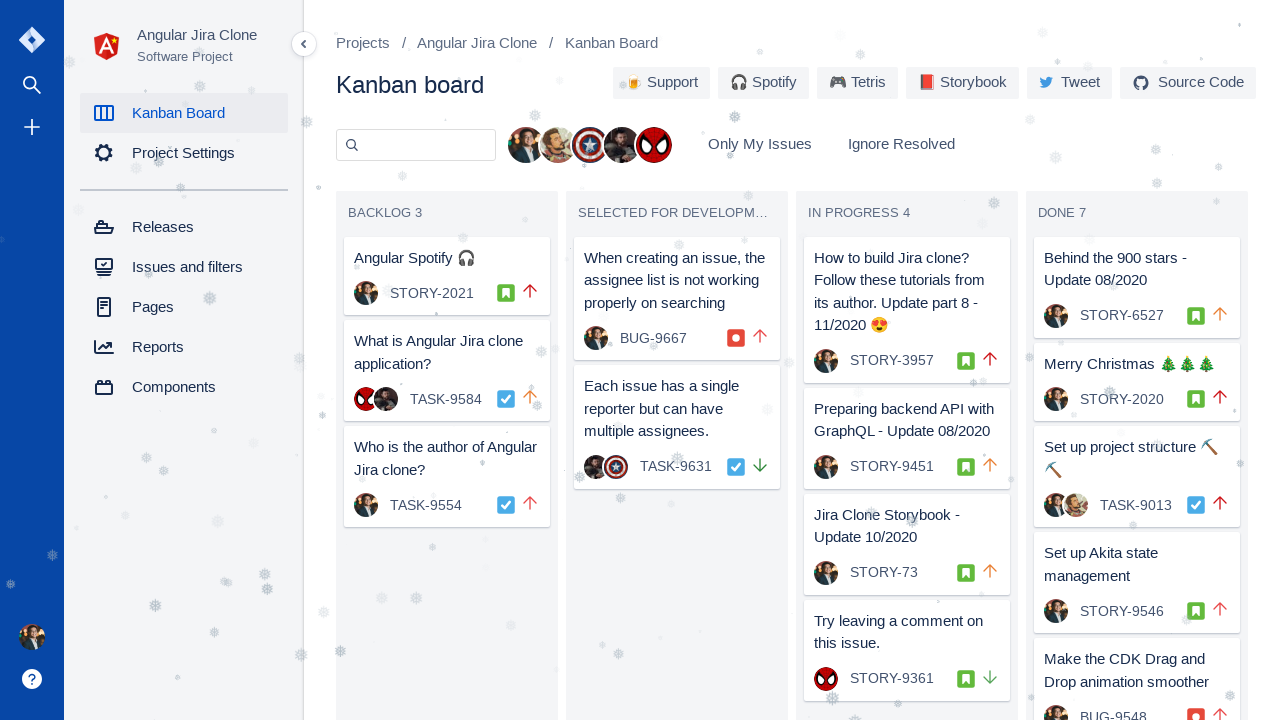

Clicked 'Only My Issues' filter button at (760, 144) on button:has-text('Only My Issues')
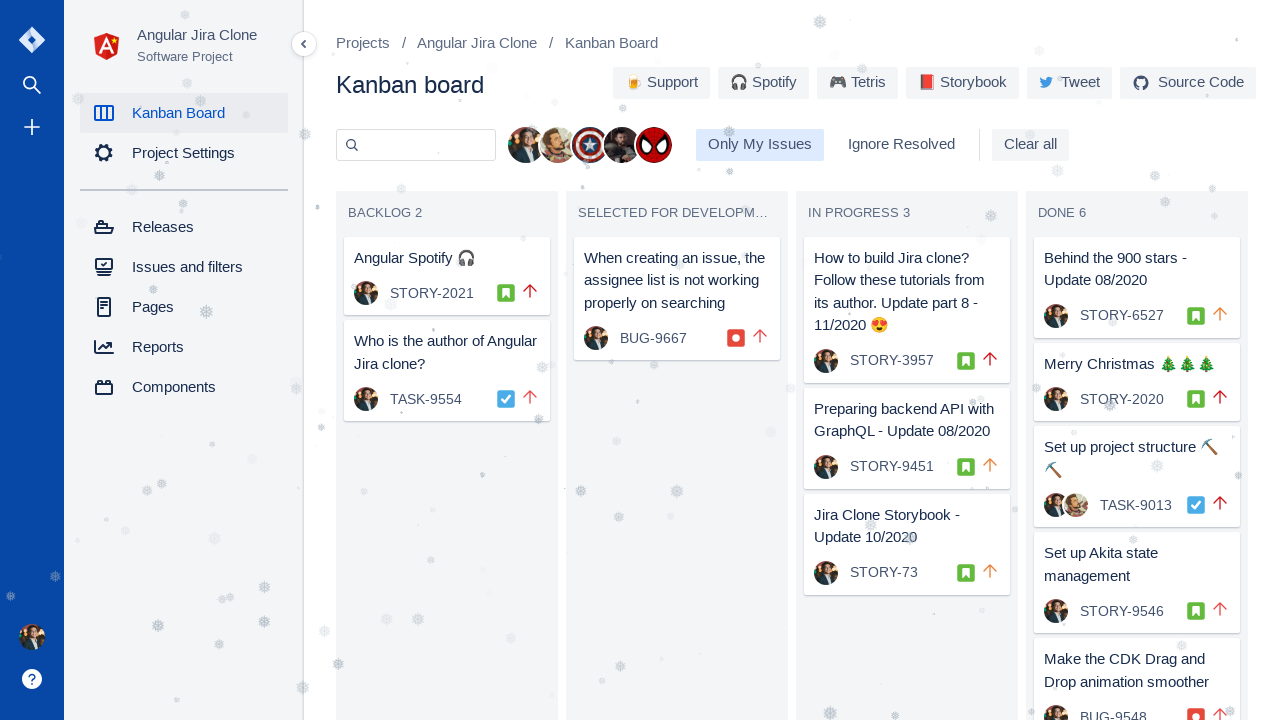

Counted filtered cards: 12
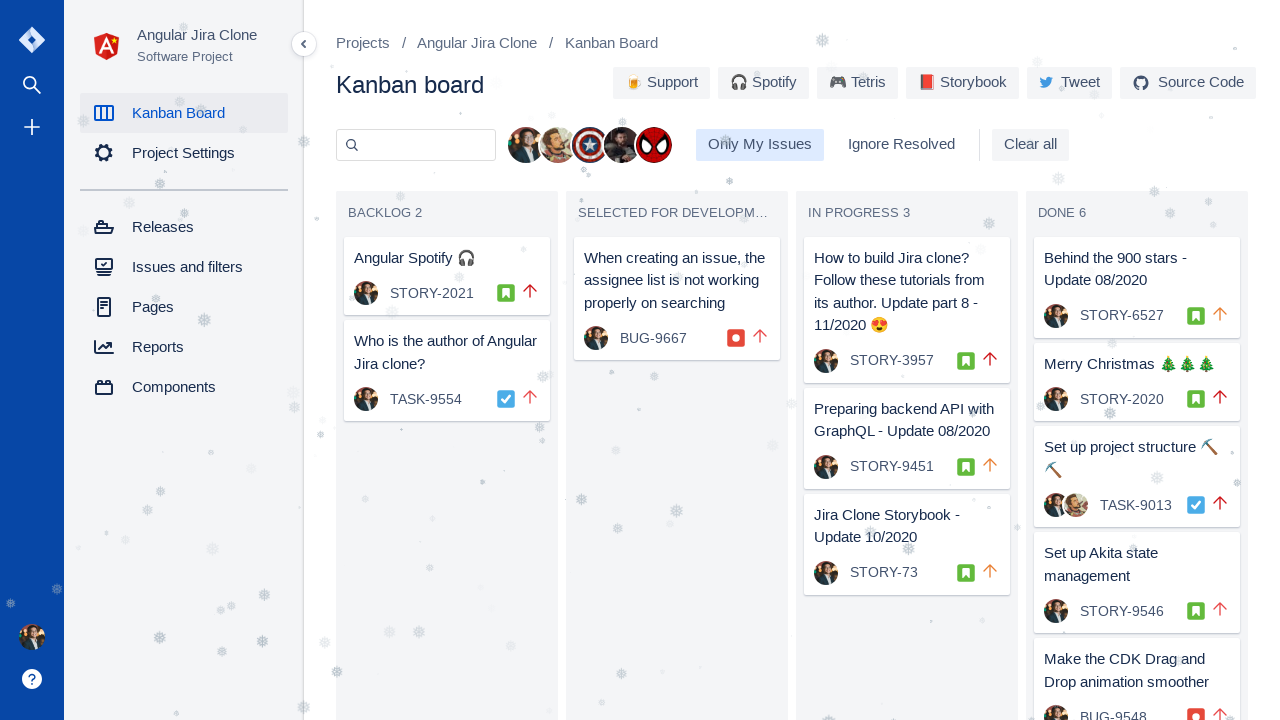

Assertion passed: filtered cards (12) is less than initial cards (16)
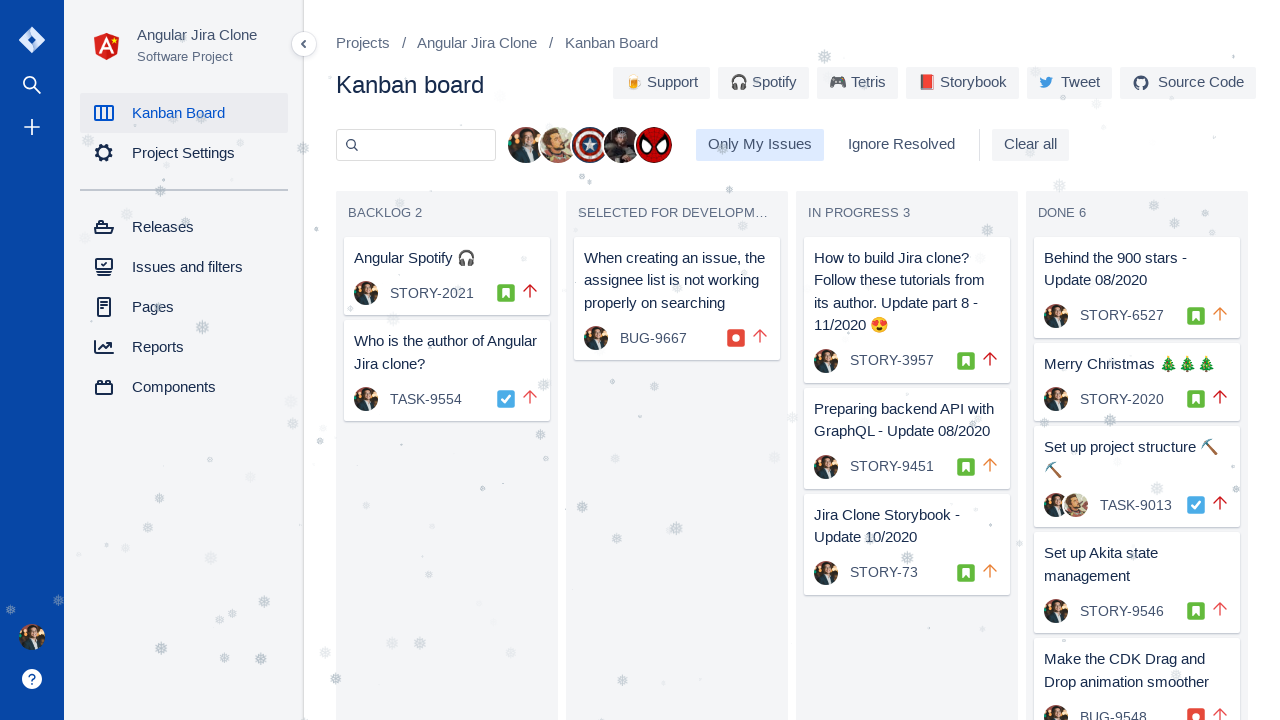

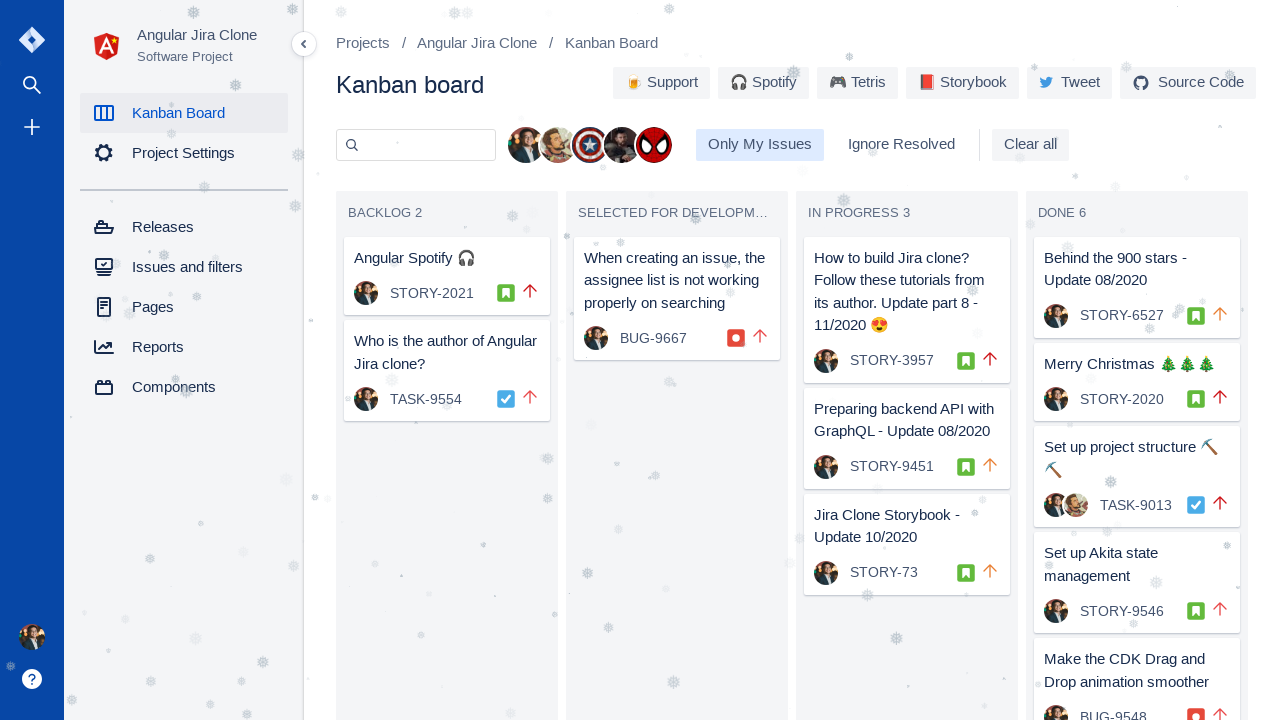